Tests registration with a username that may already exist in the system

Starting URL: https://parabank.parasoft.com/parabank/index.htm

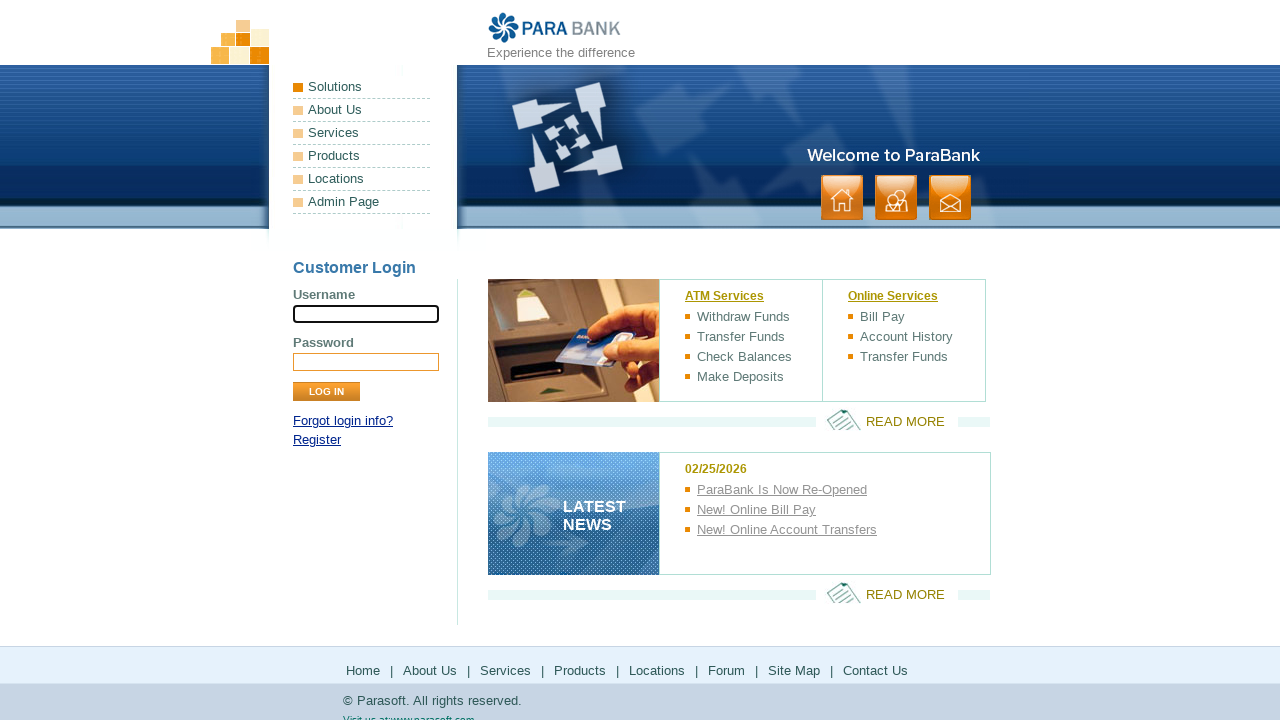

Clicked on Register menu link at (317, 440) on xpath=//a[text()='Register']
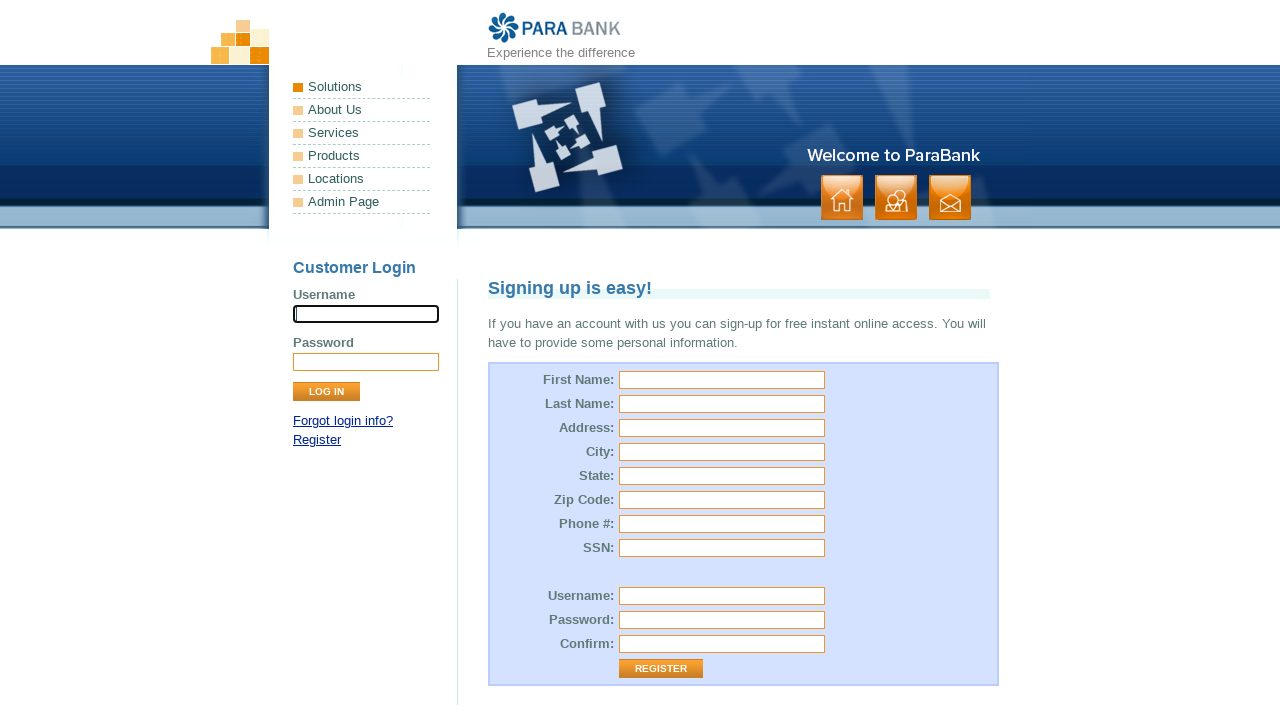

Filled first name field with 'ExistingUser' on //input[@id='customer.firstName']
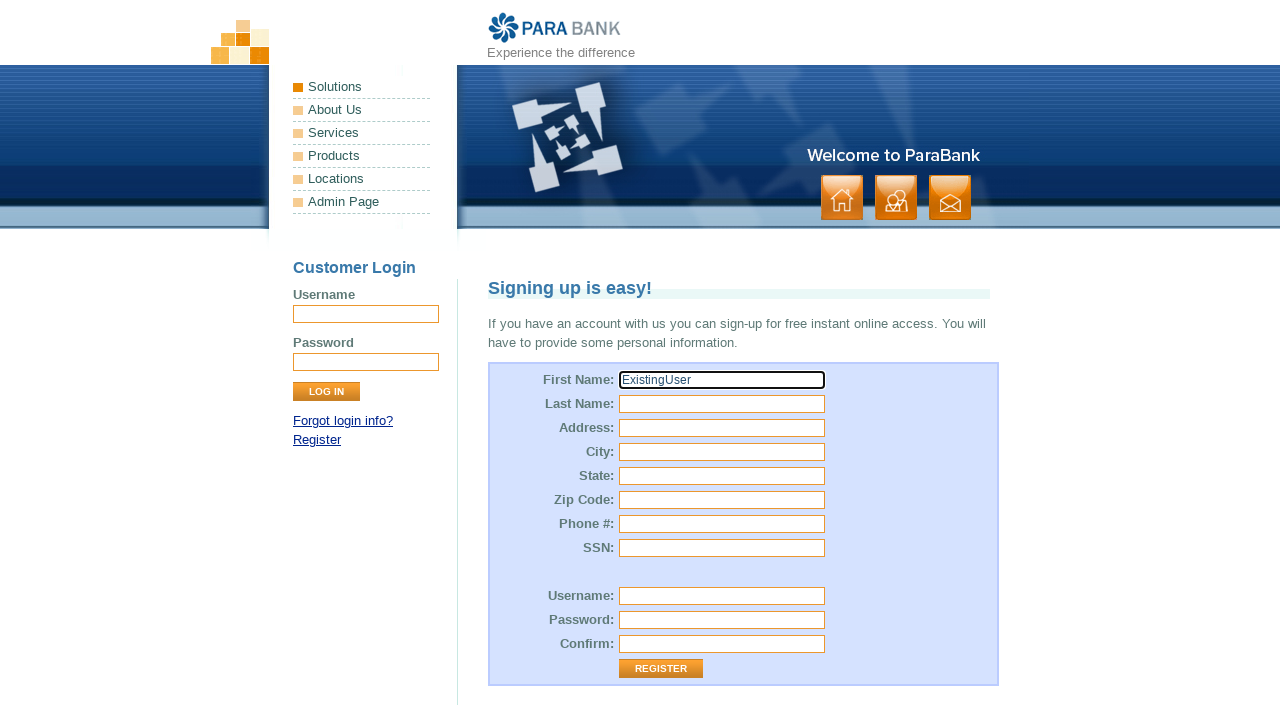

Filled last name field with 'TestAccount' on //input[@id='customer.lastName']
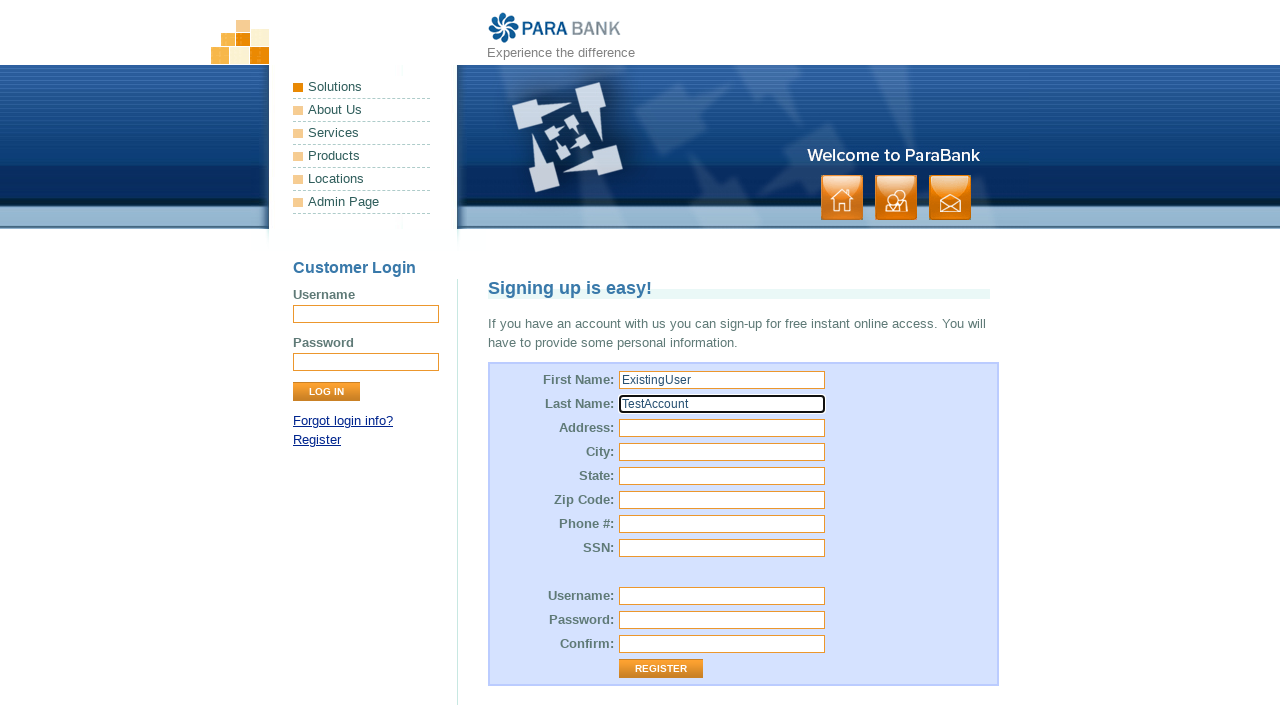

Filled street address field with '789 Main Street' on //input[@id='customer.address.street']
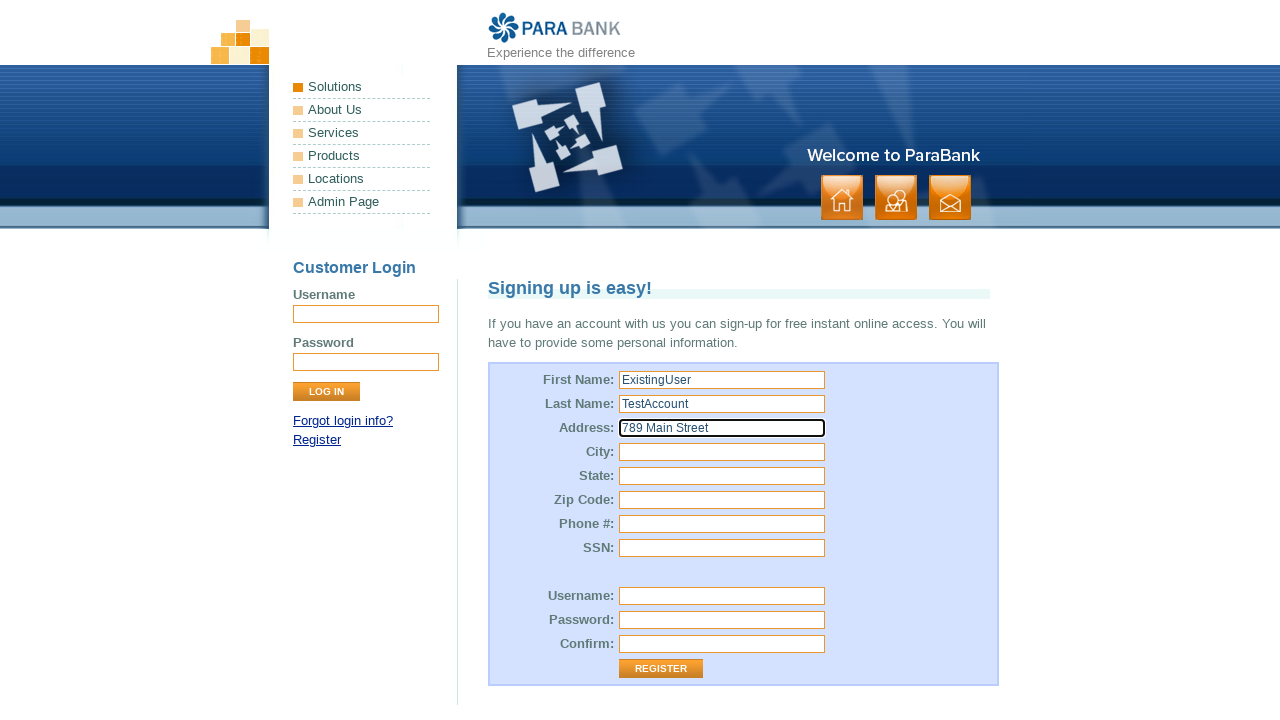

Filled city field with 'Chicago' on //input[@id='customer.address.city']
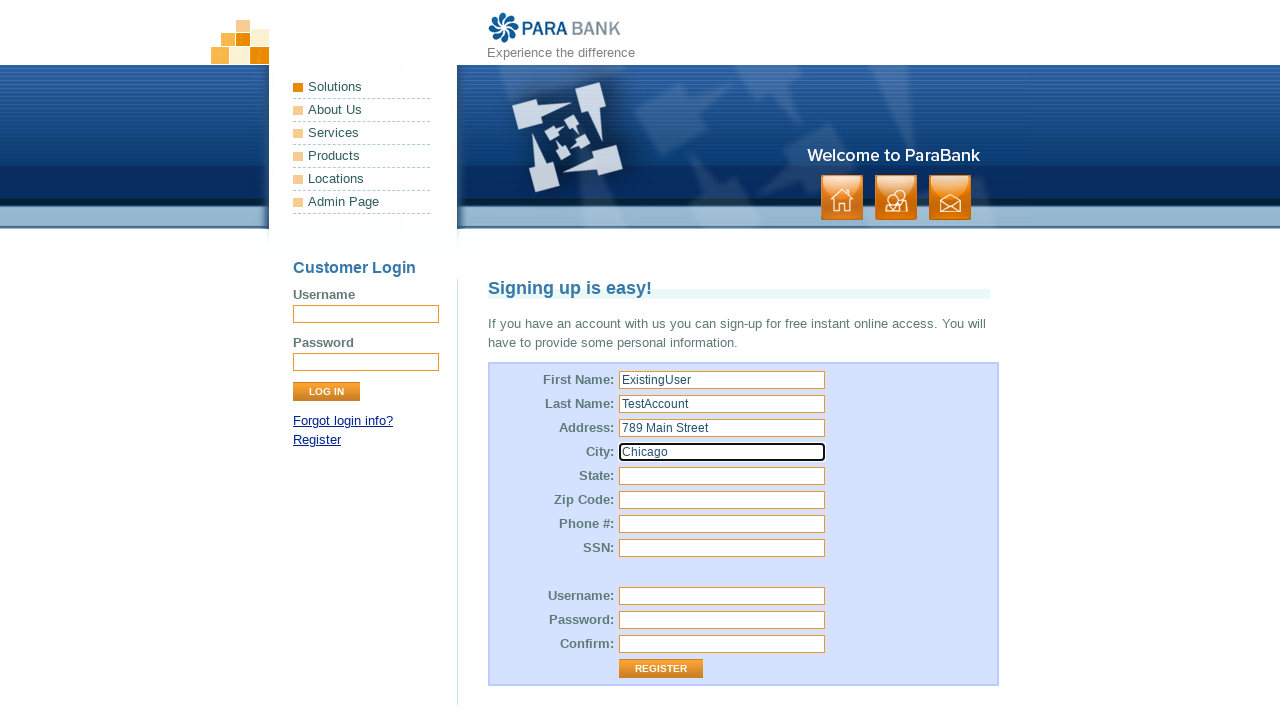

Filled state field with 'IL' on //input[@id='customer.address.state']
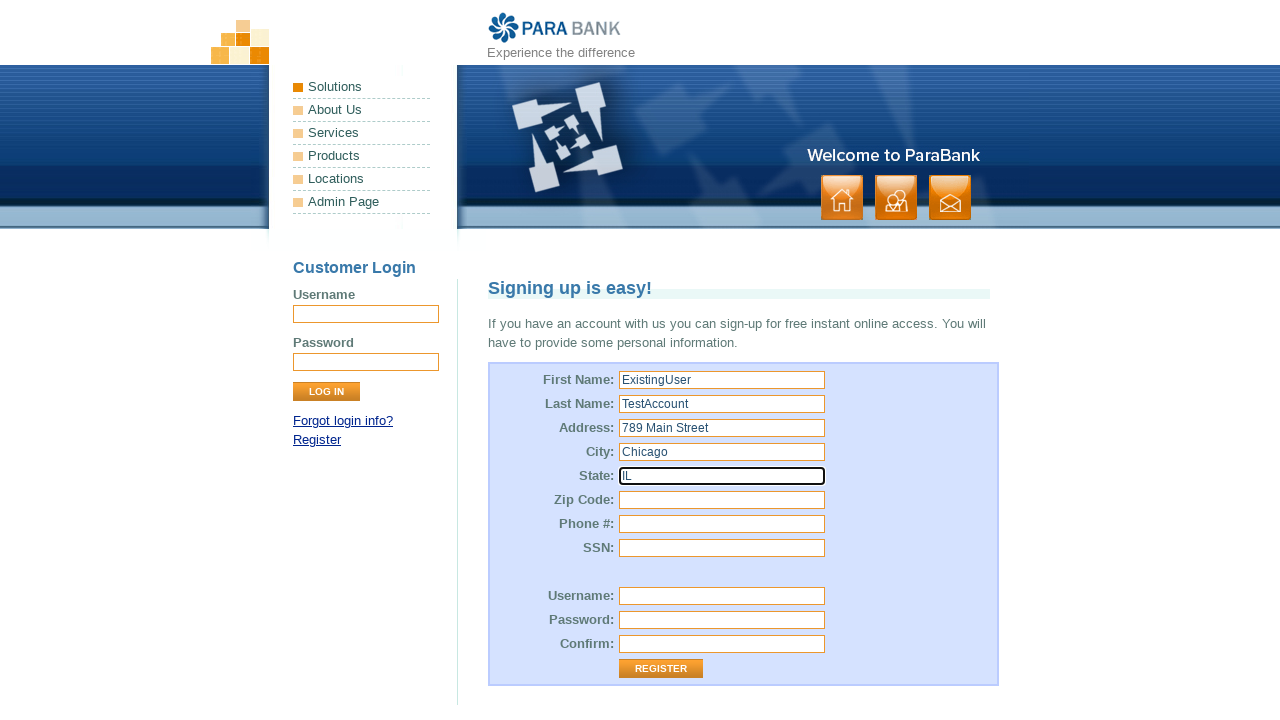

Filled zip code field with '60601' on //input[@id='customer.address.zipCode']
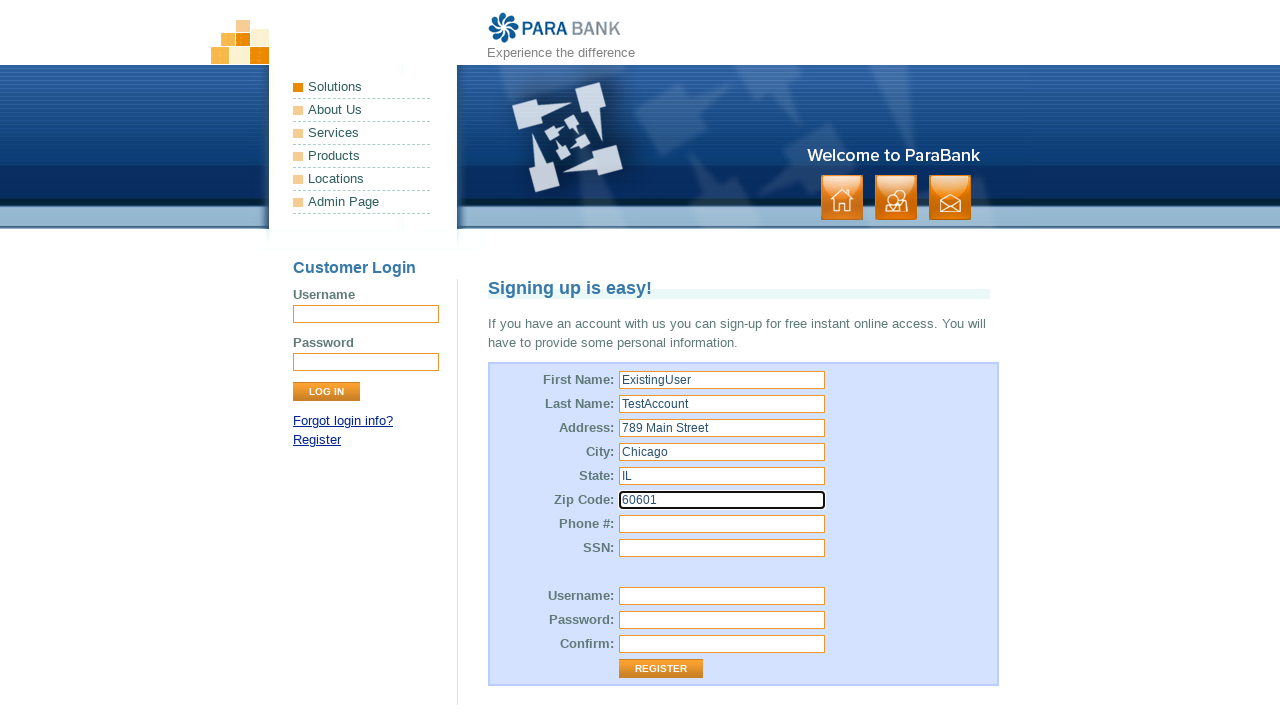

Filled phone number field with '(312)555-4321' on //input[@id='customer.phoneNumber']
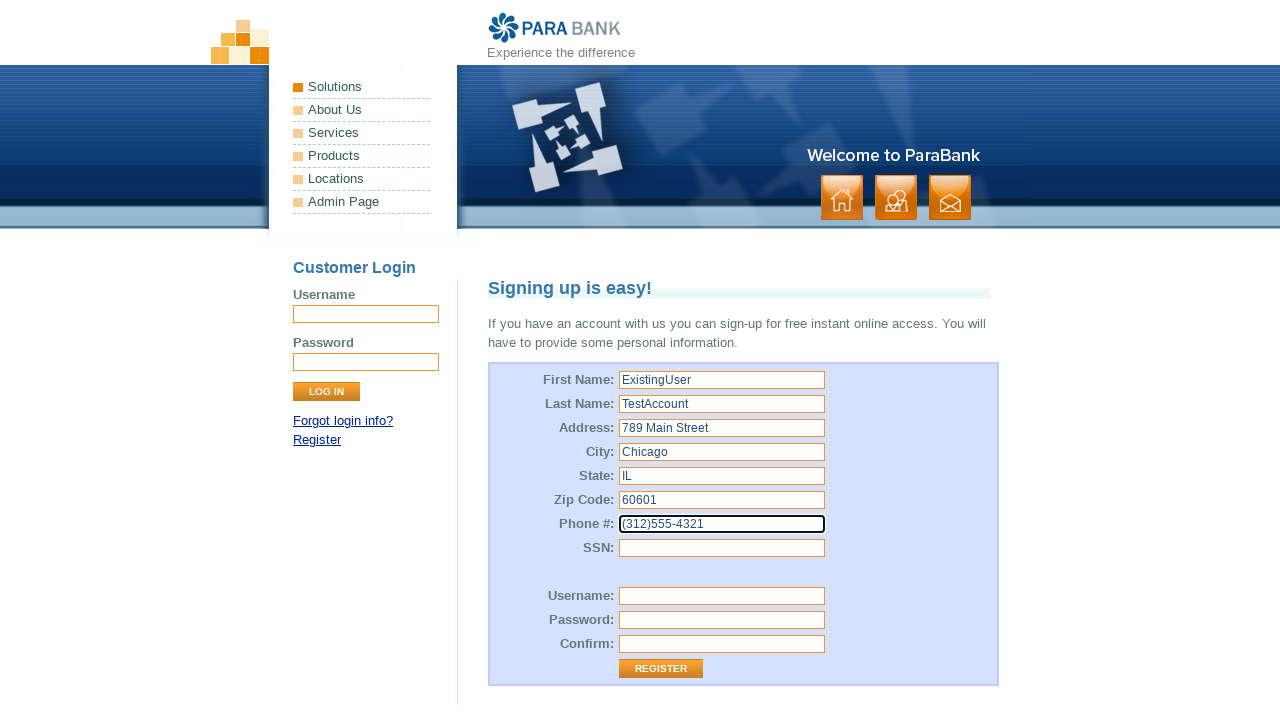

Filled SSN field with '555667777' on //input[@id='customer.ssn']
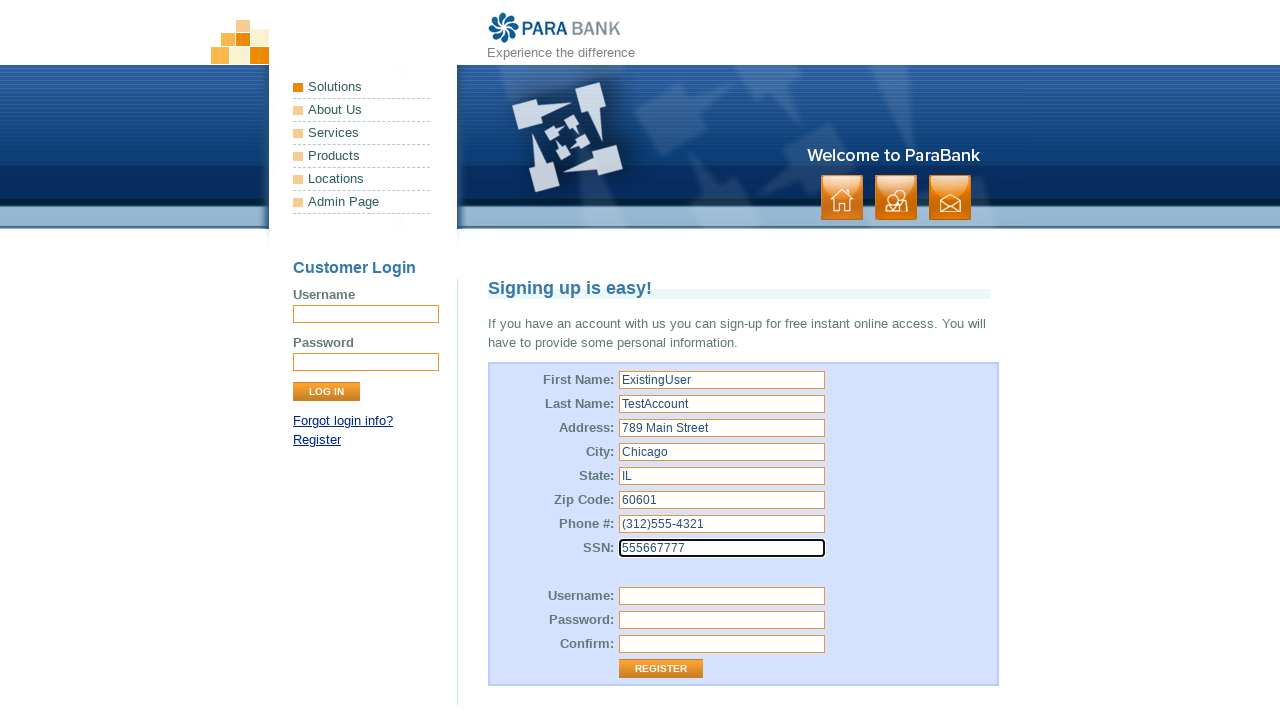

Filled username field with potentially duplicate username 'ExistingUser123' on //input[@id='customer.username']
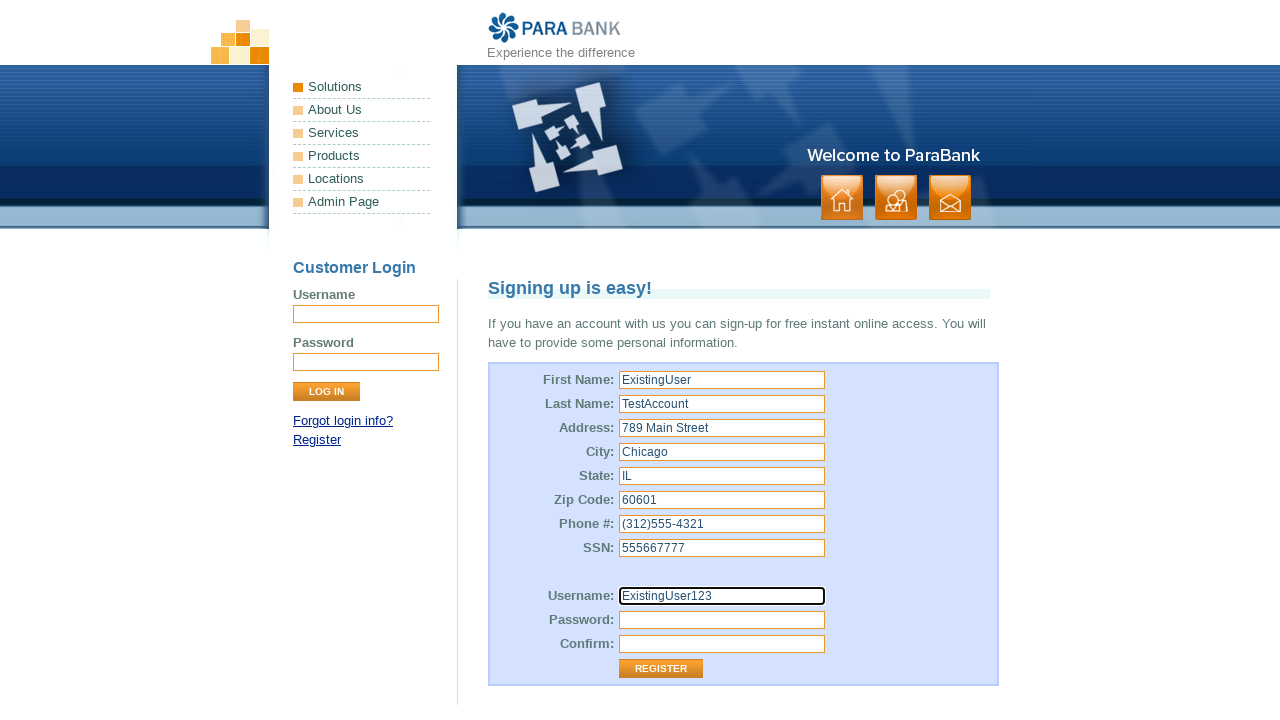

Filled password field with 'Password123' on //input[@id='customer.password']
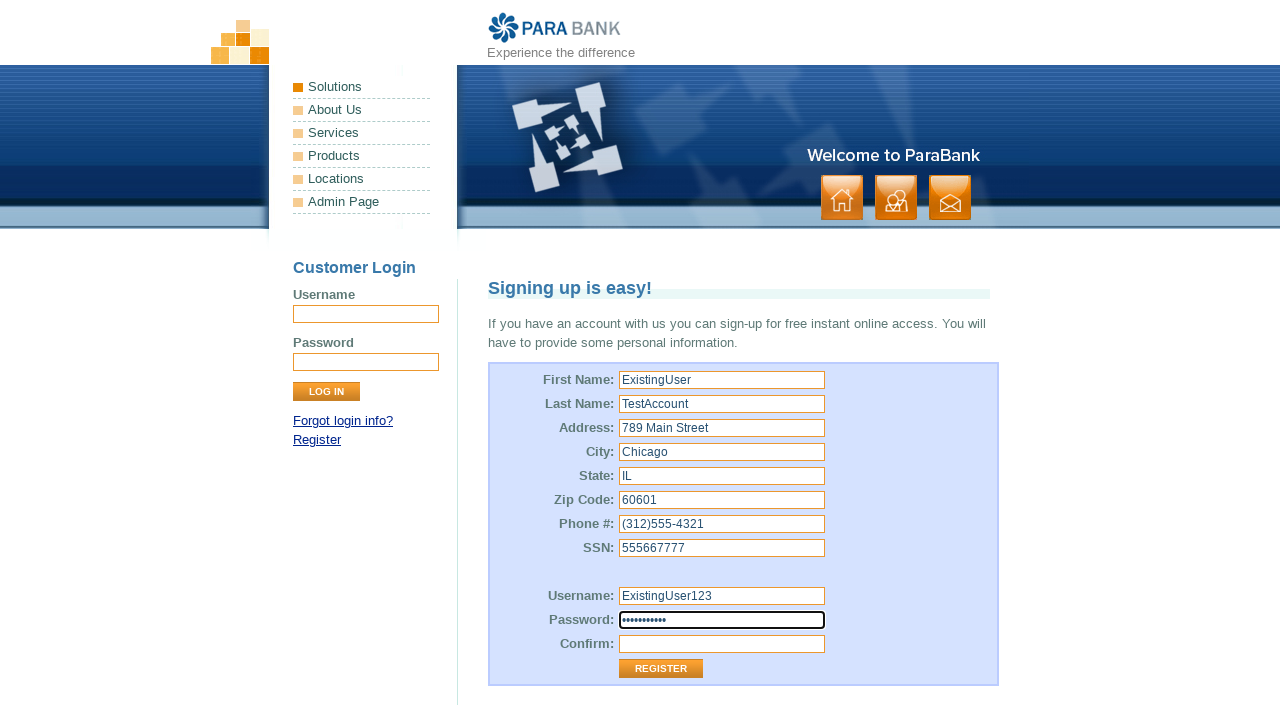

Filled repeated password field with 'Password123' on //*[@id='repeatedPassword']
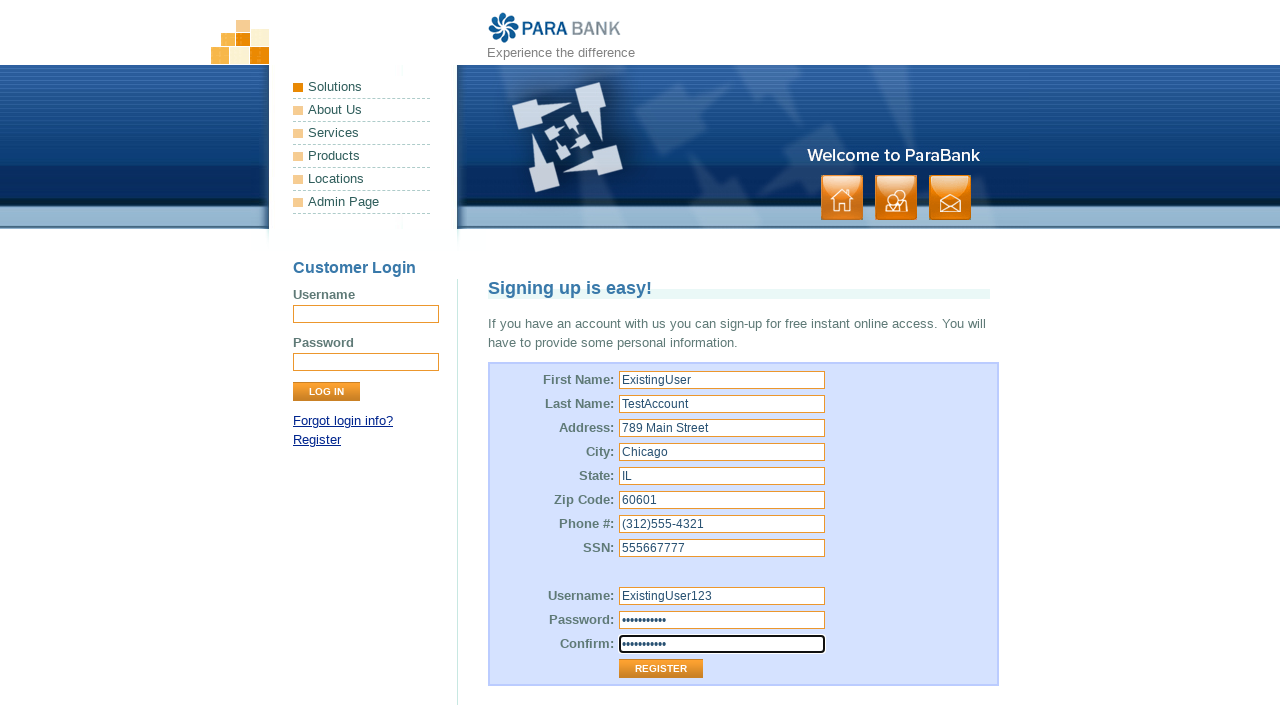

Clicked Register button to submit registration form at (661, 669) on xpath=//input[@value='Register']
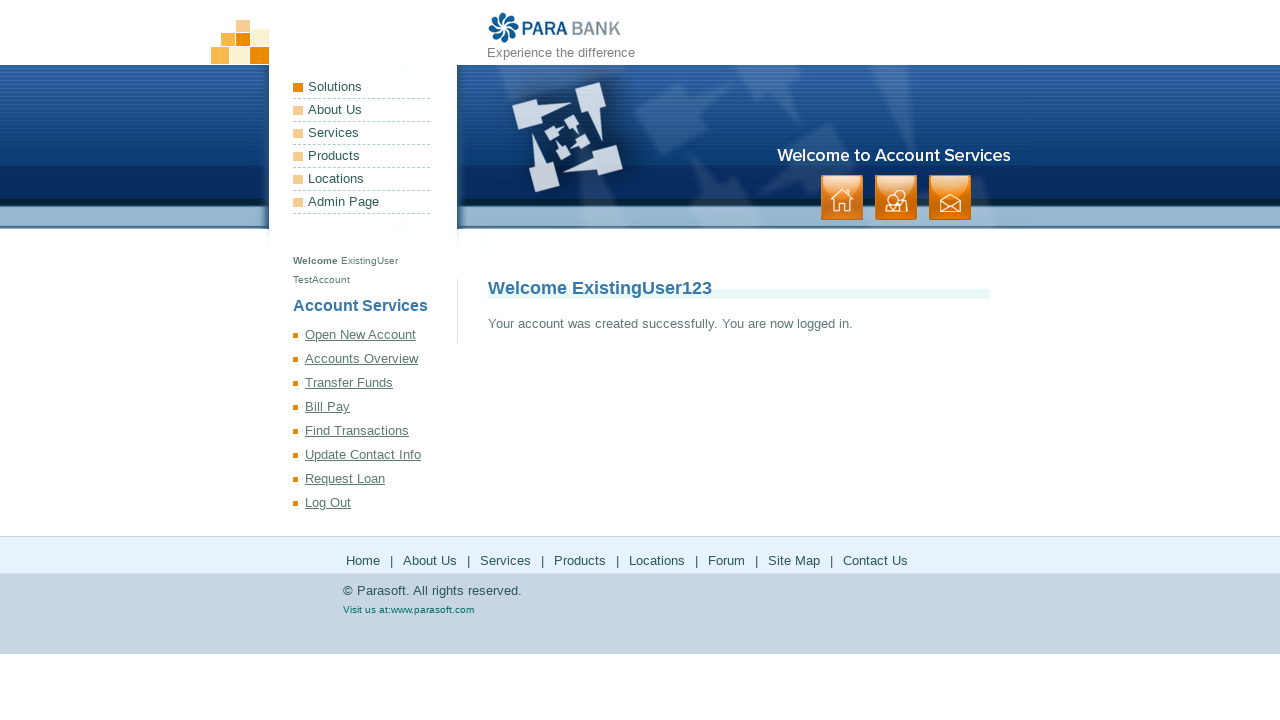

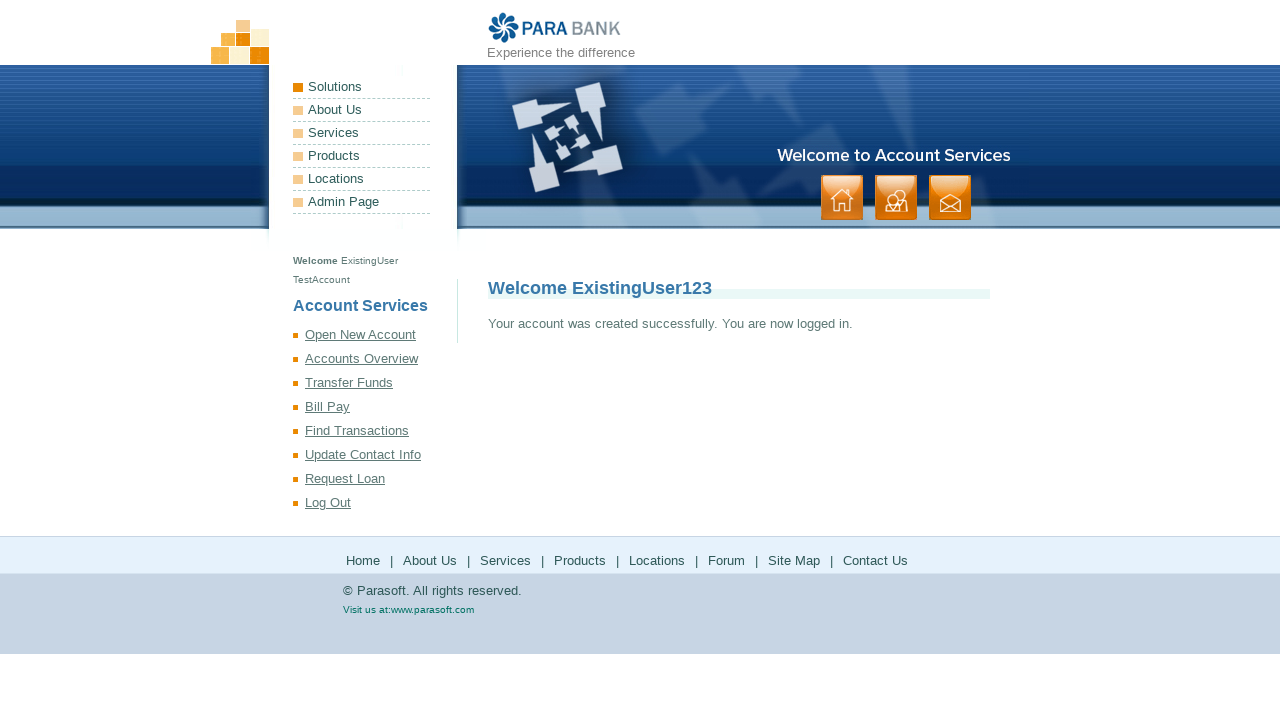